Tests drag and drop functionality by dragging an image from one container to another

Starting URL: https://www.qa-practice.com/elements/dragndrop/images

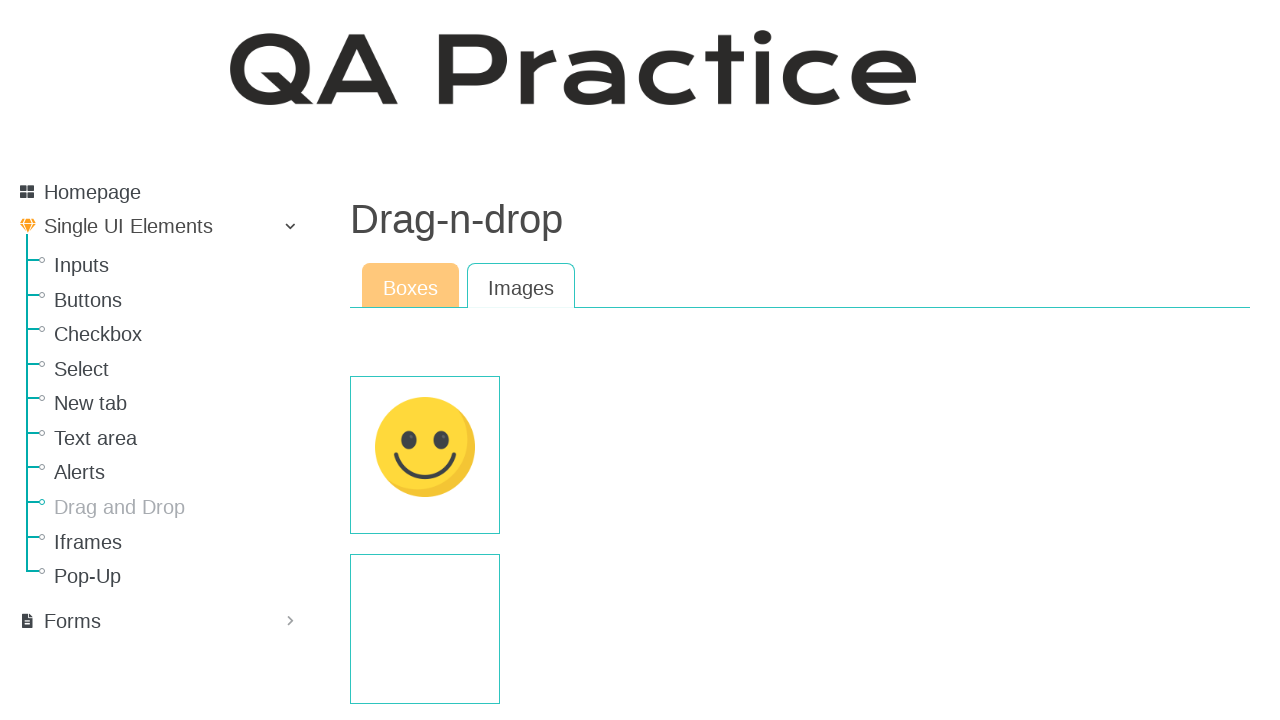

Located draggable image element in first container
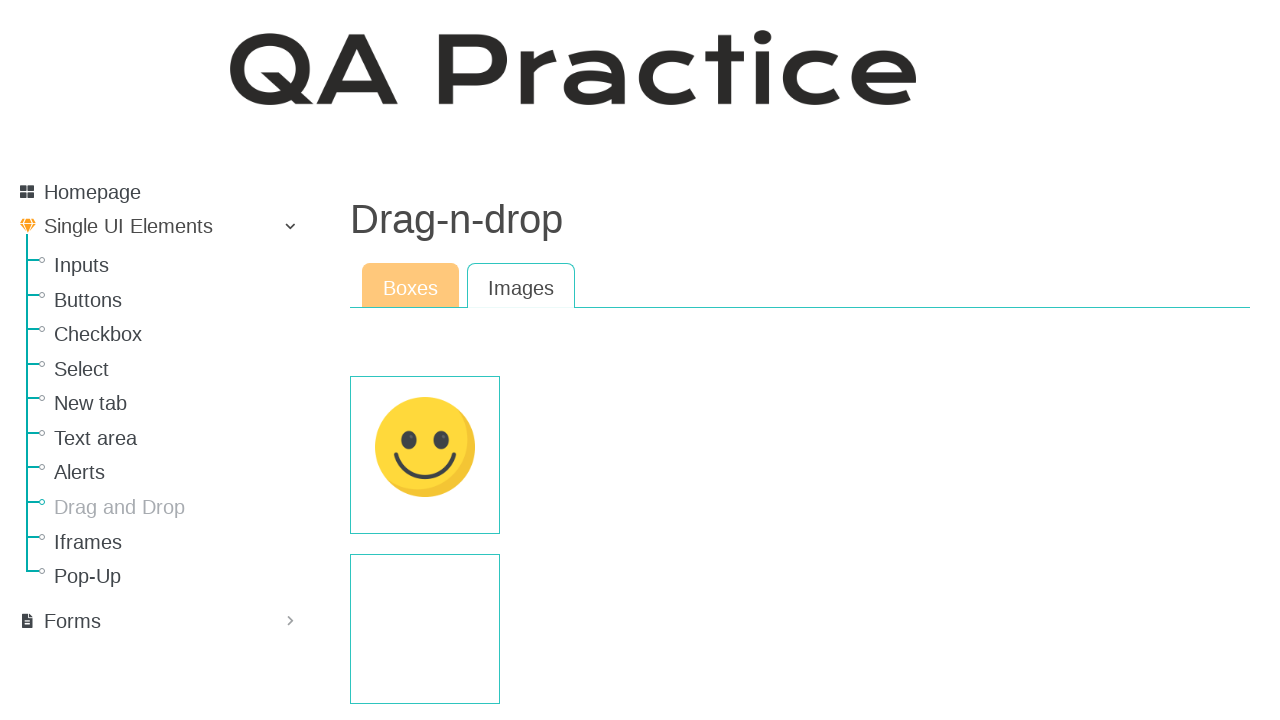

Located drop target container
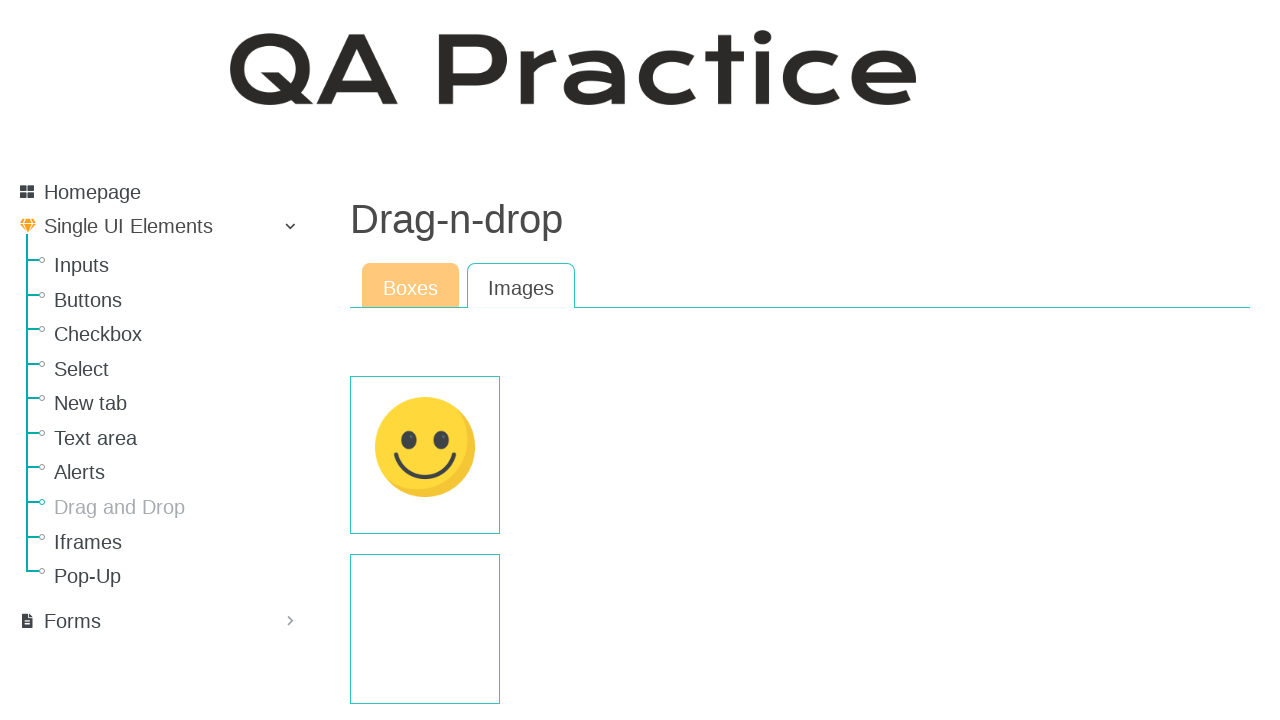

Dragged image from first container to second container at (425, 629)
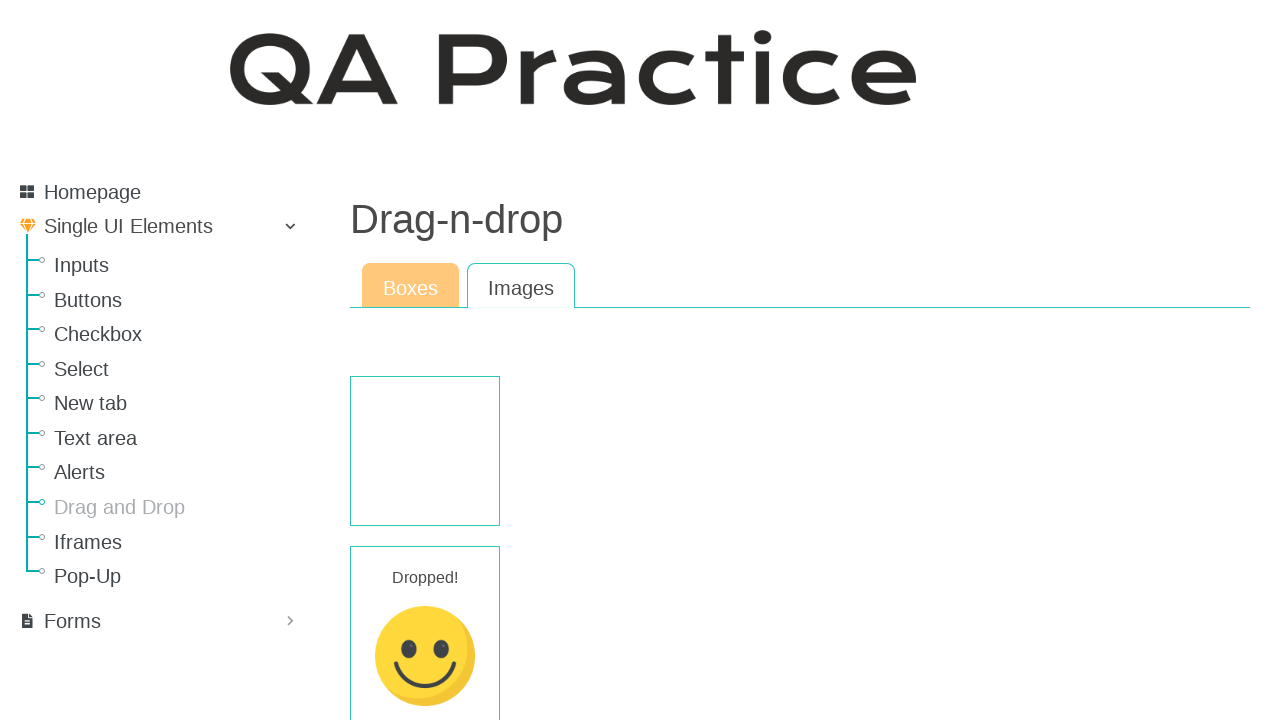

Drag and drop result text appeared in target container
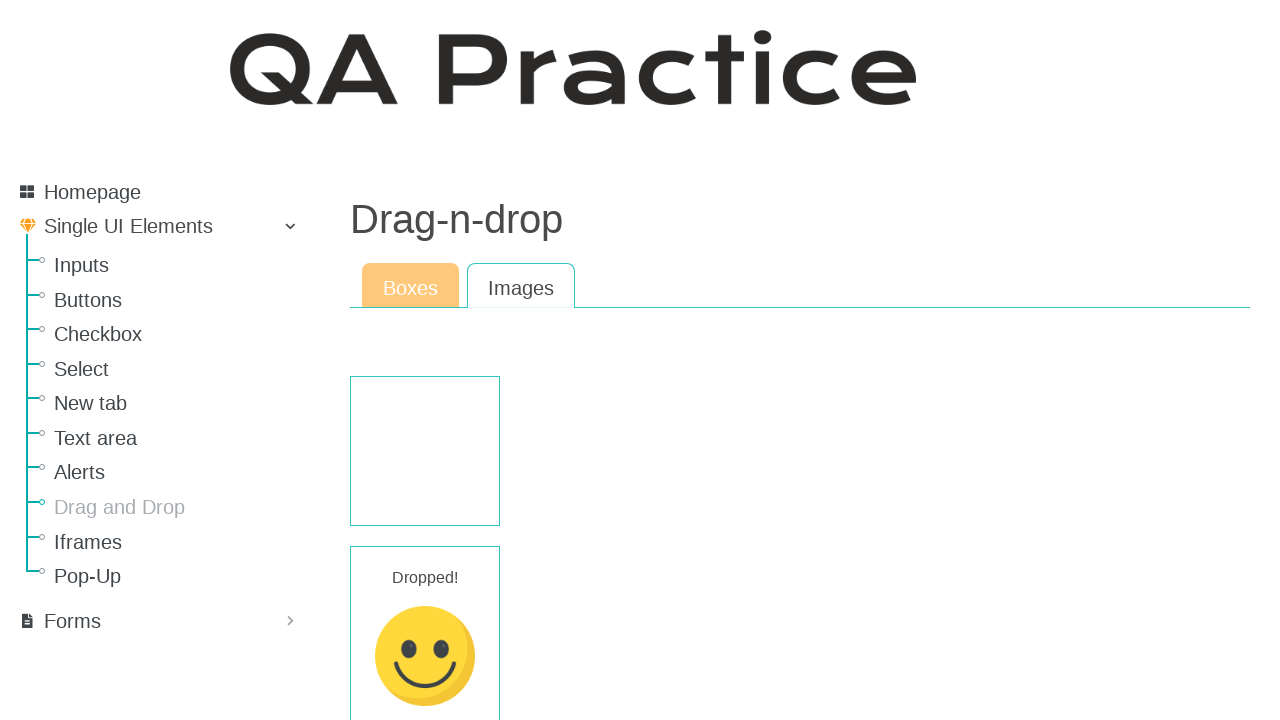

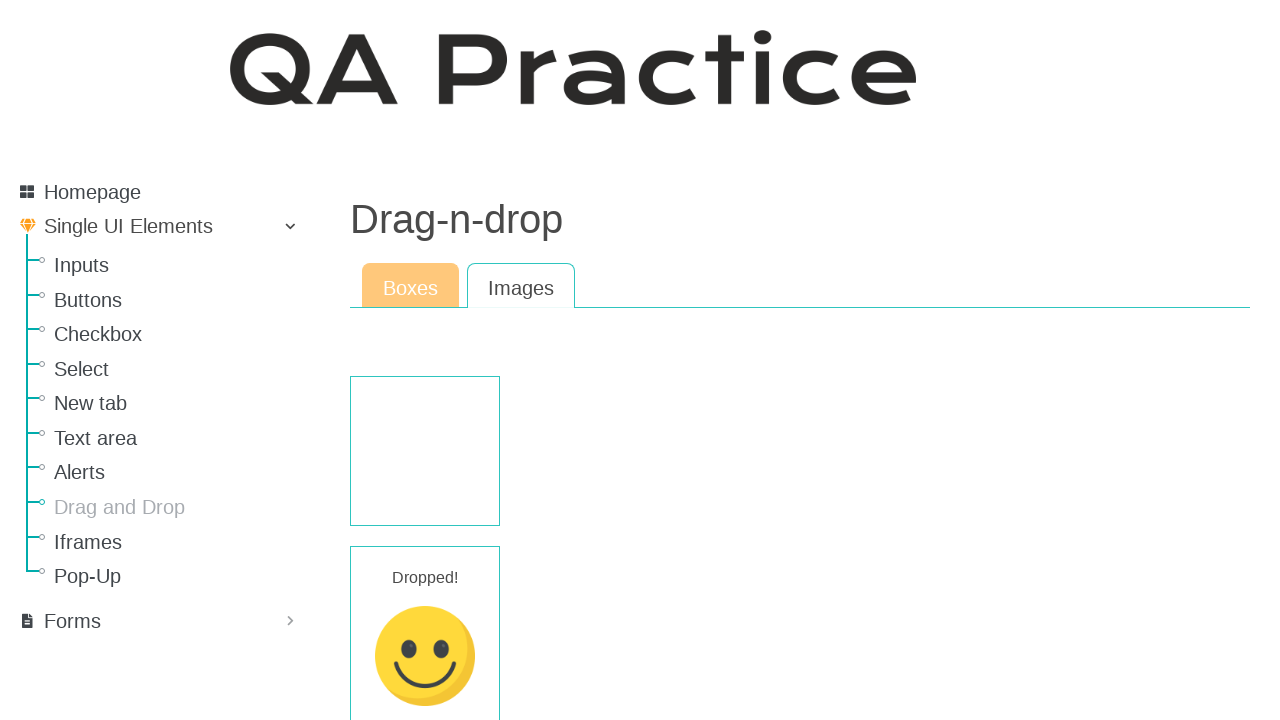